Tests a math exercise page by reading a value from the page, calculating the mathematical result (log of absolute value of 12*sin(x)), filling in the answer, checking required checkboxes, and submitting the form.

Starting URL: http://suninjuly.github.io/math.html

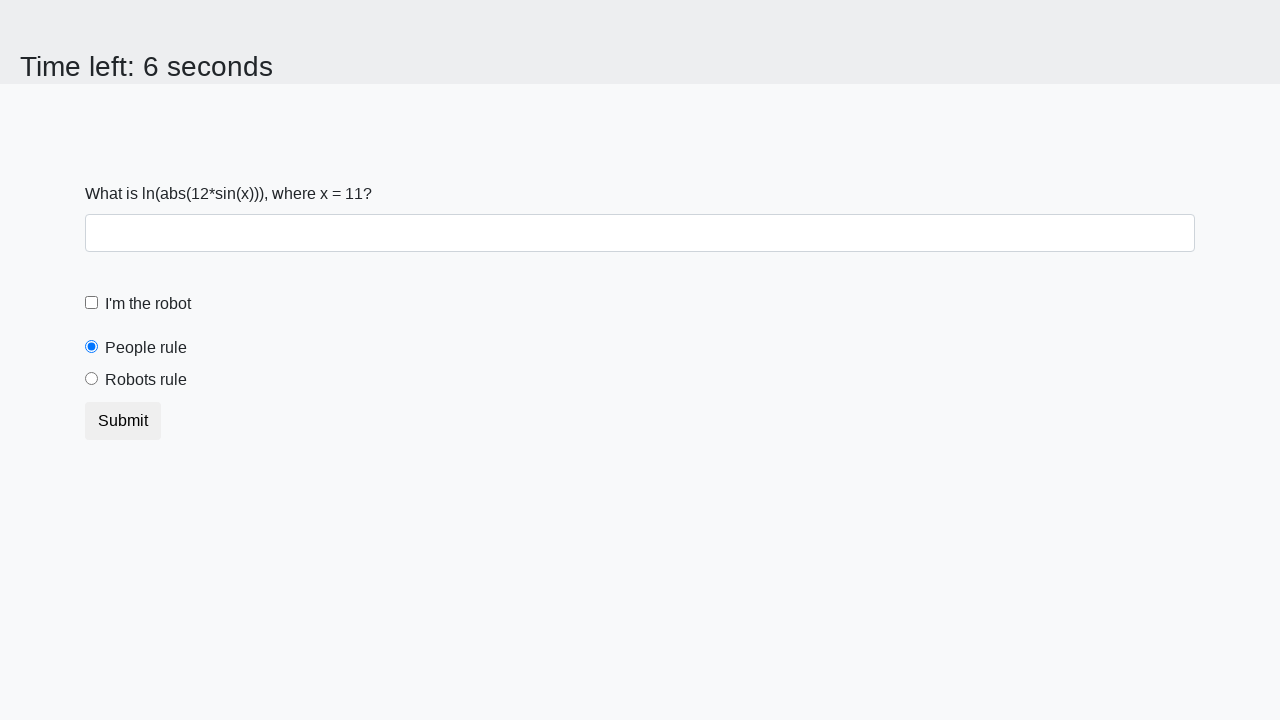

Located and read x value from the page
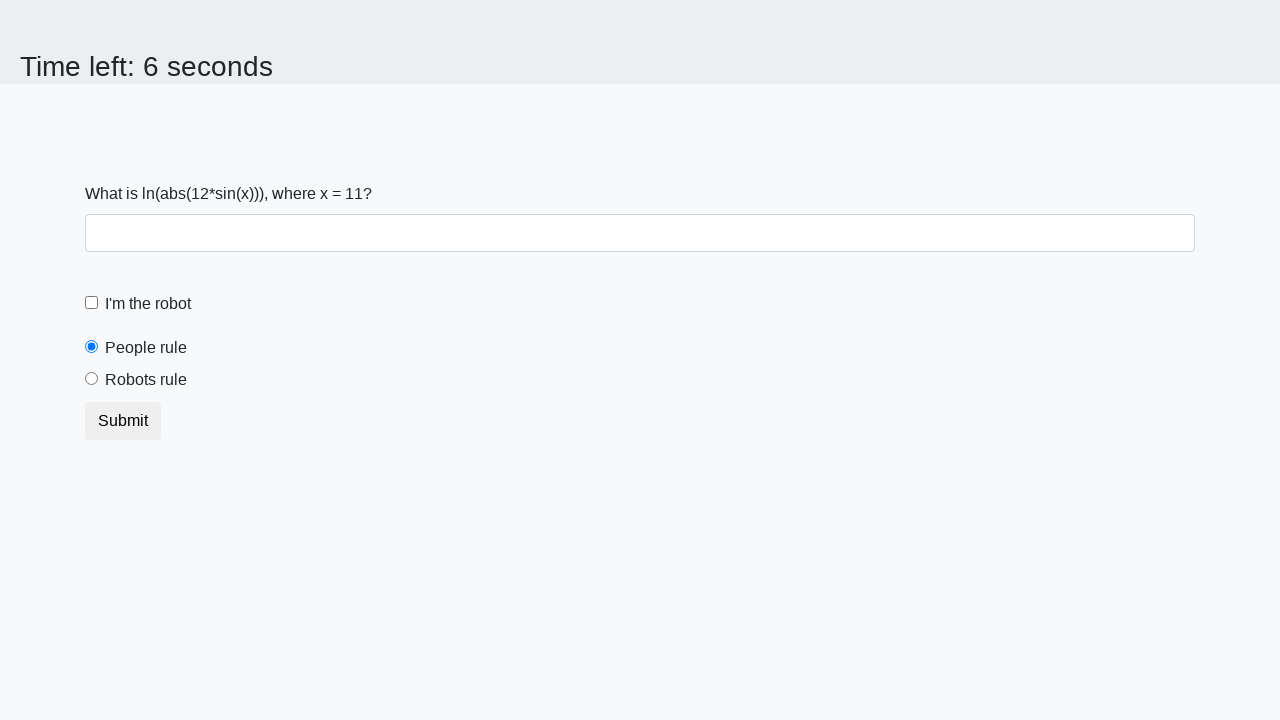

Calculated answer: log(abs(12*sin(11))) = 2.4848968562907476
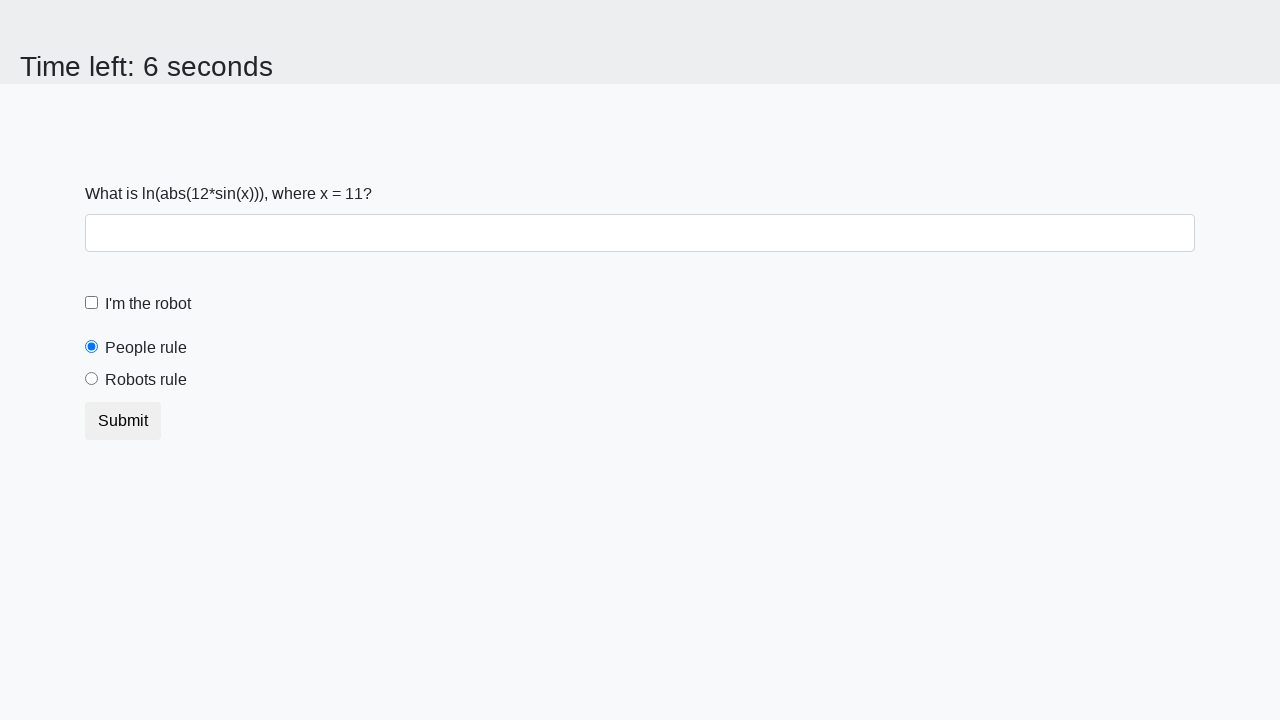

Filled answer field with calculated value on #answer
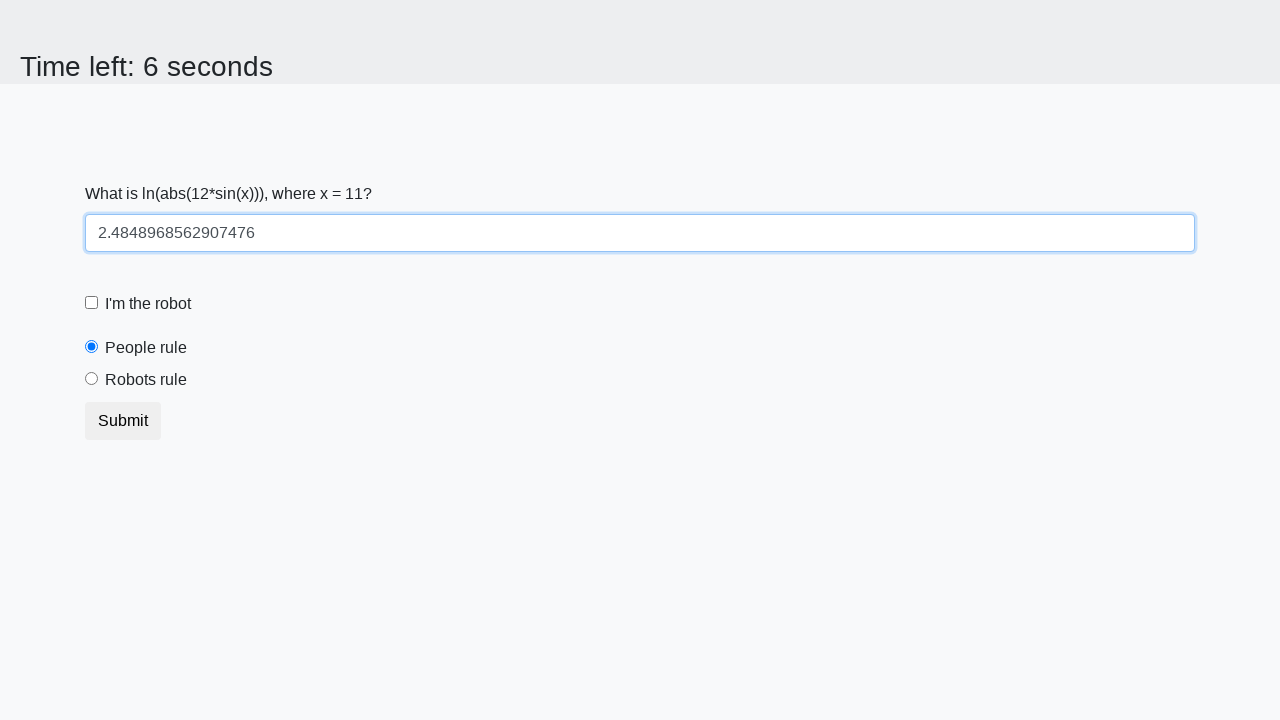

Checked the robot checkbox at (148, 304) on label[for='robotCheckbox']
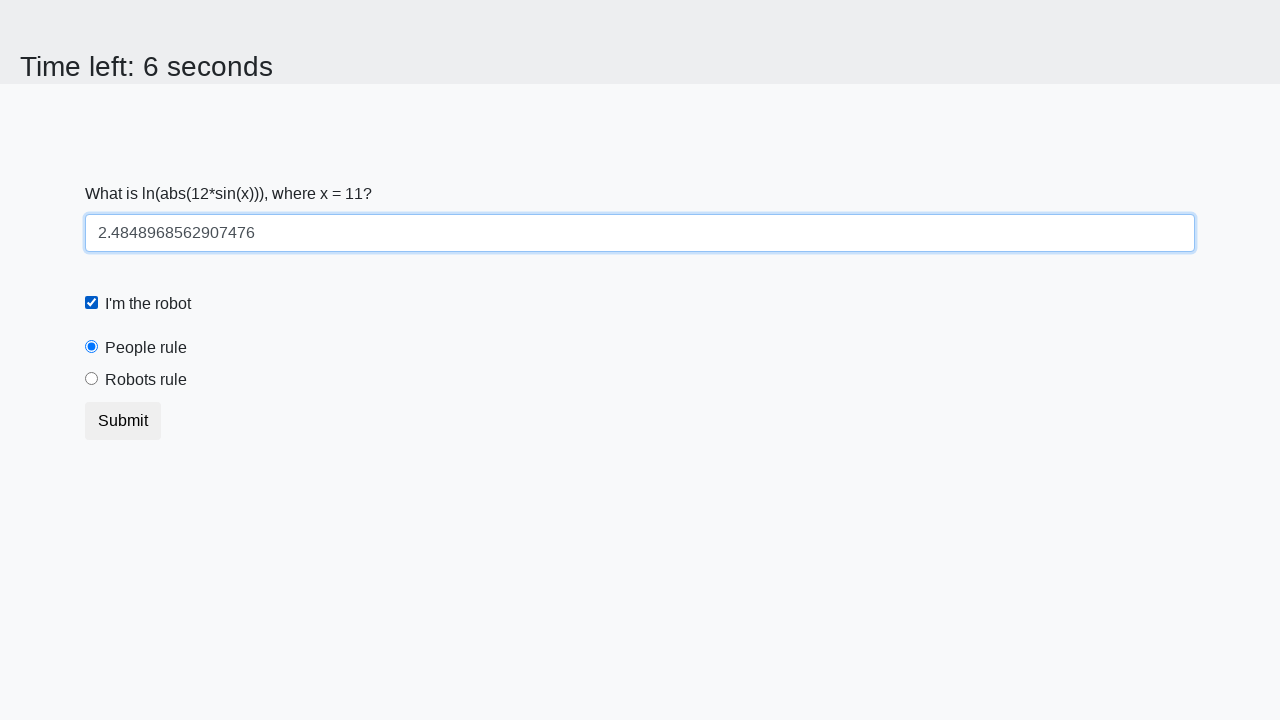

Selected the robots rule radio button at (146, 380) on label[for='robotsRule']
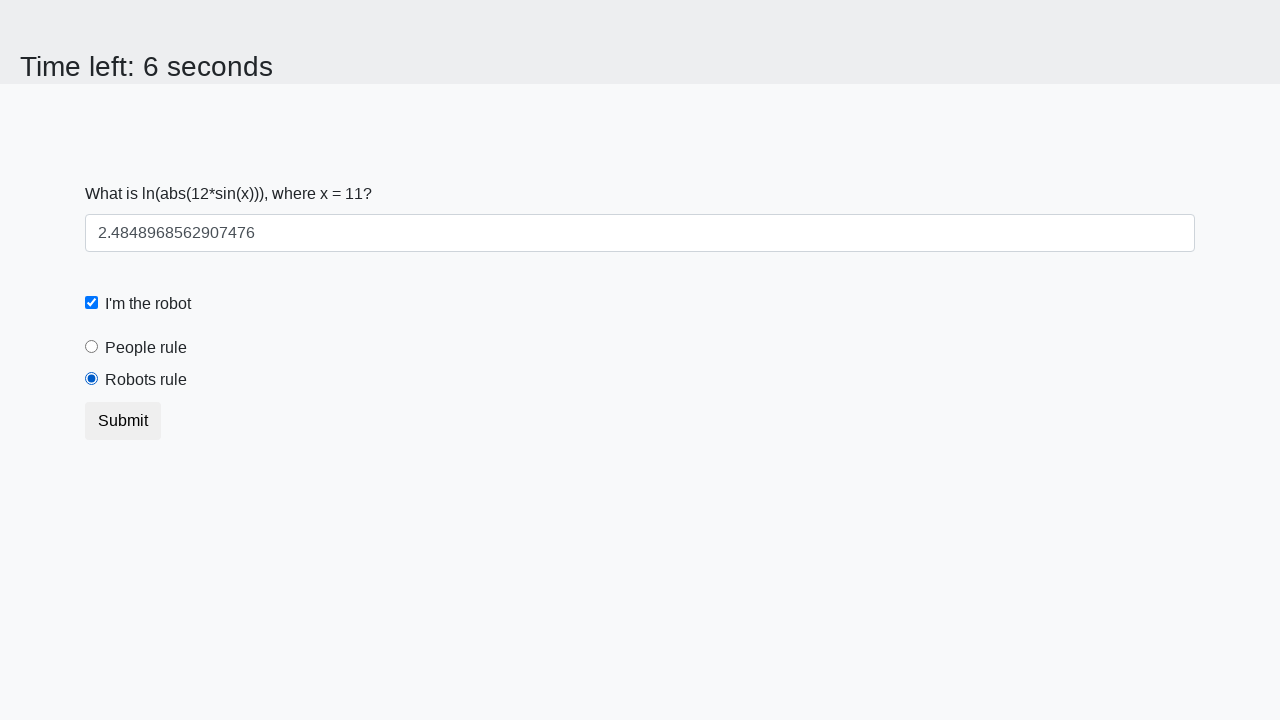

Clicked submit button to complete form at (123, 421) on button.btn
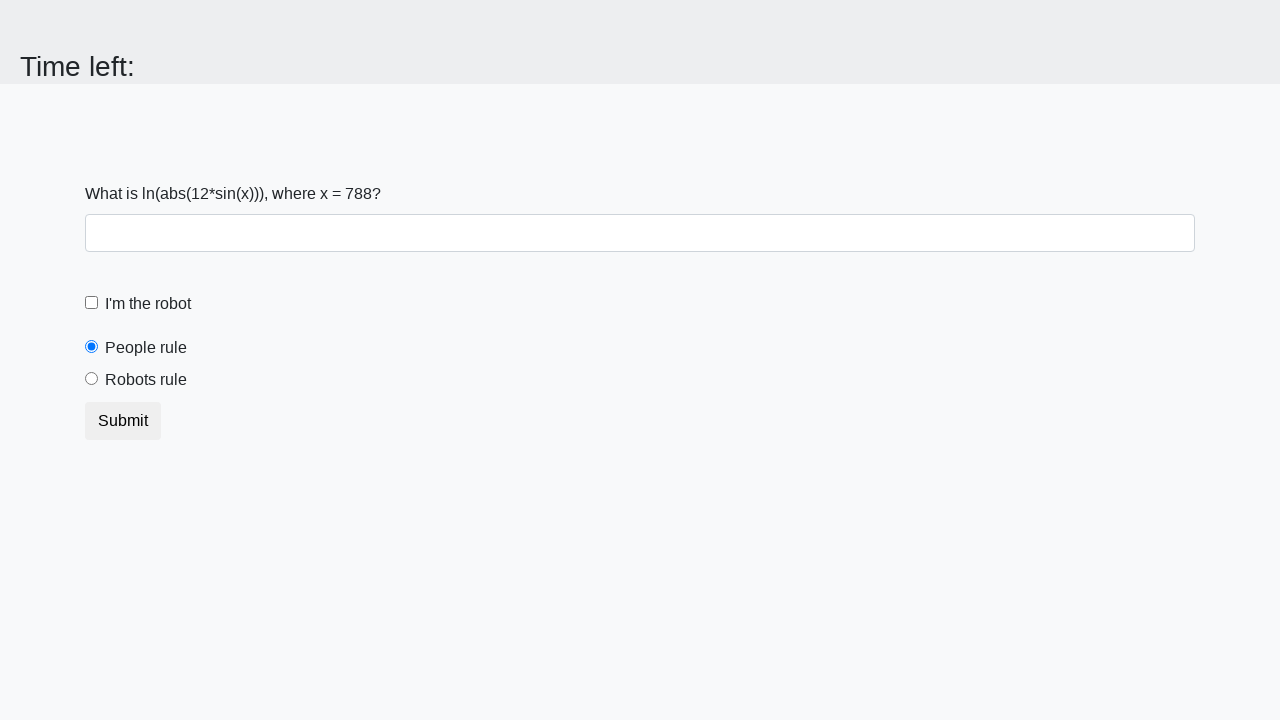

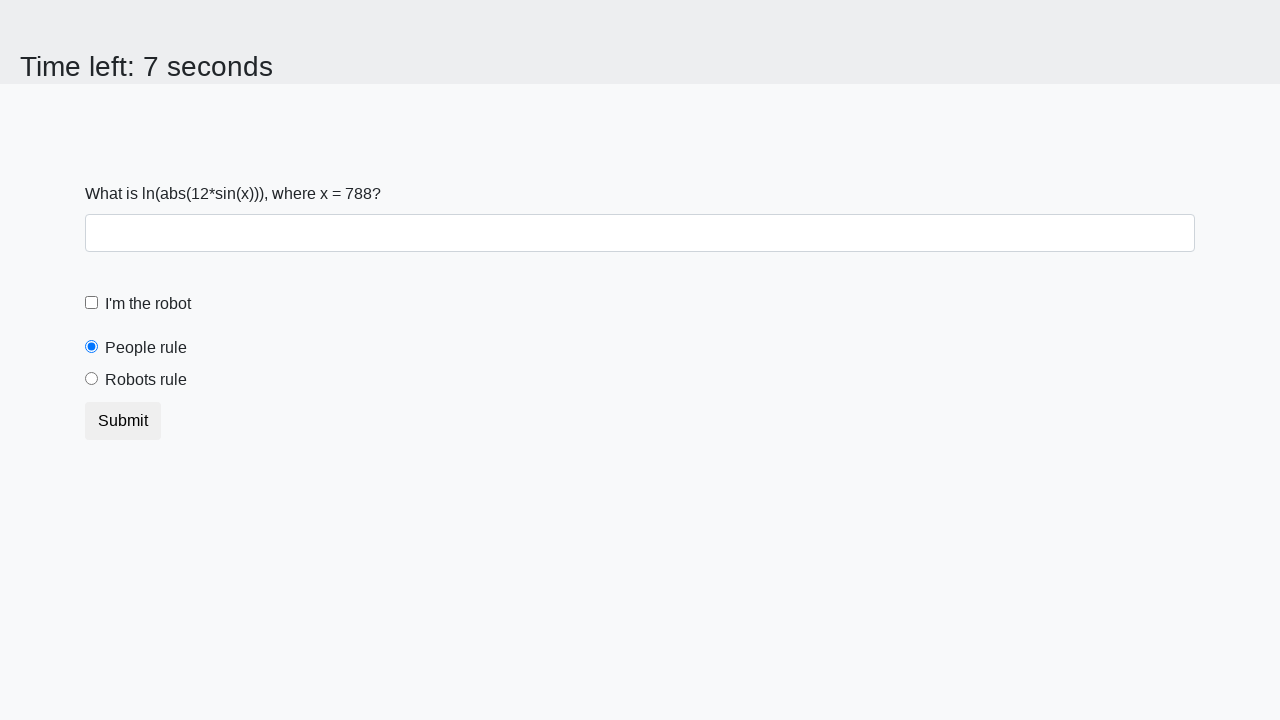